Tests a page with delayed element loading by waiting for a verify button to become clickable, clicking it, and verifying a success message appears

Starting URL: http://suninjuly.github.io/wait2.html

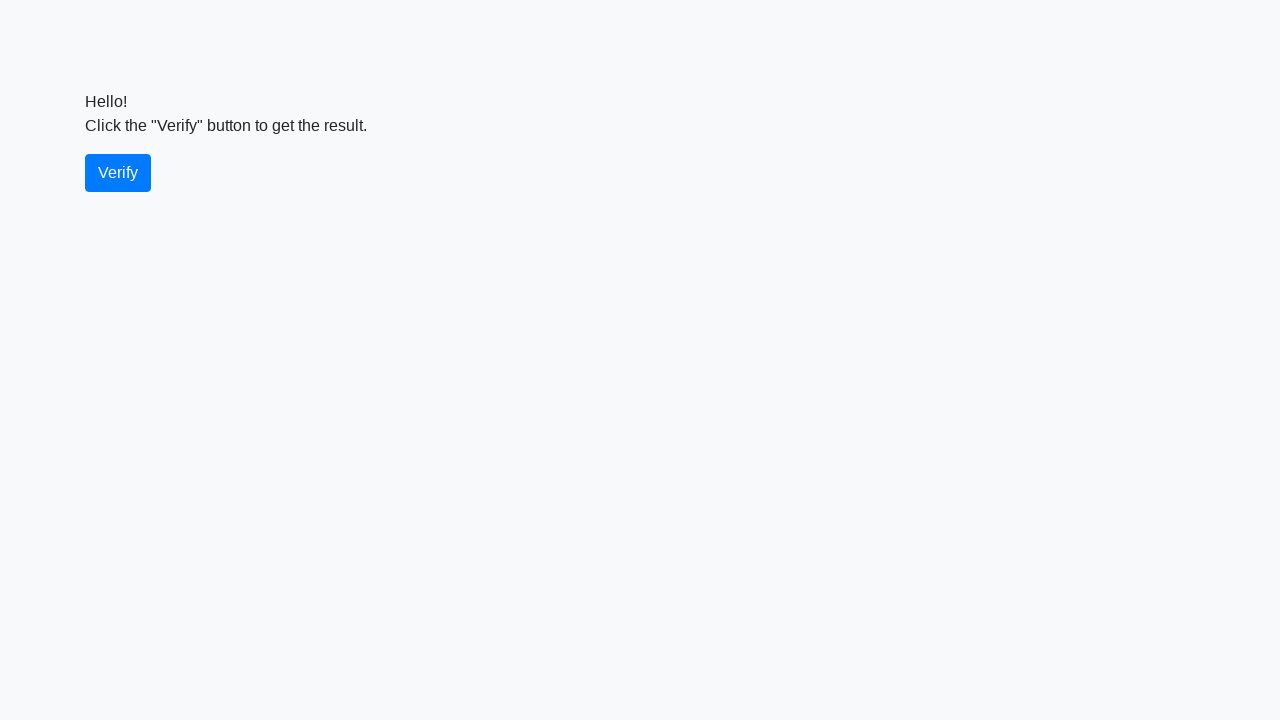

Clicked the verify button at (118, 173) on #verify
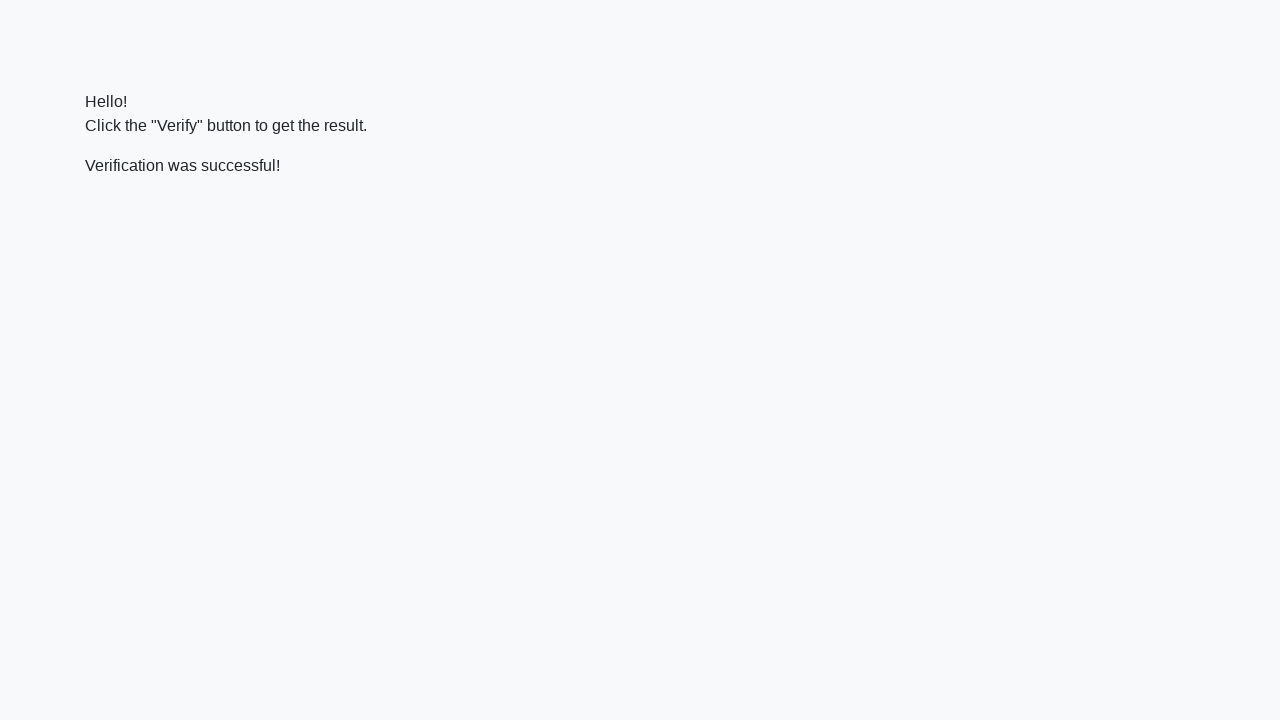

Waited for success message element to appear
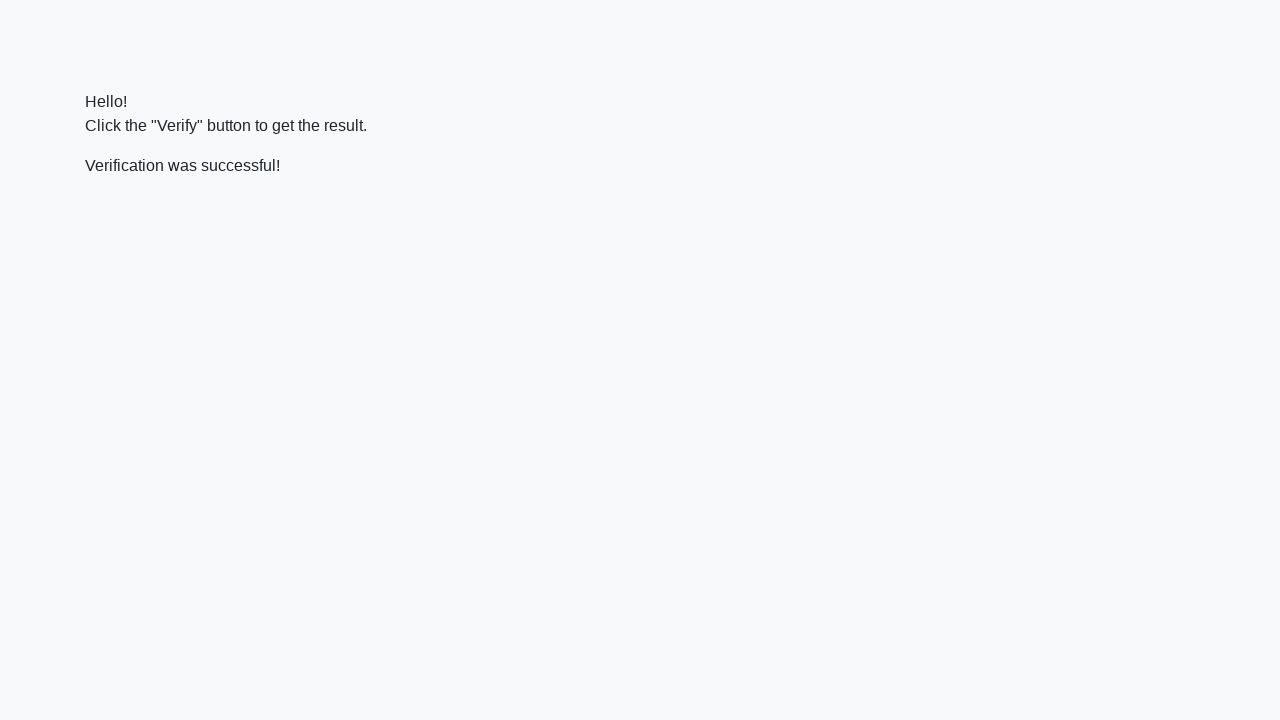

Verified success message contains 'successful'
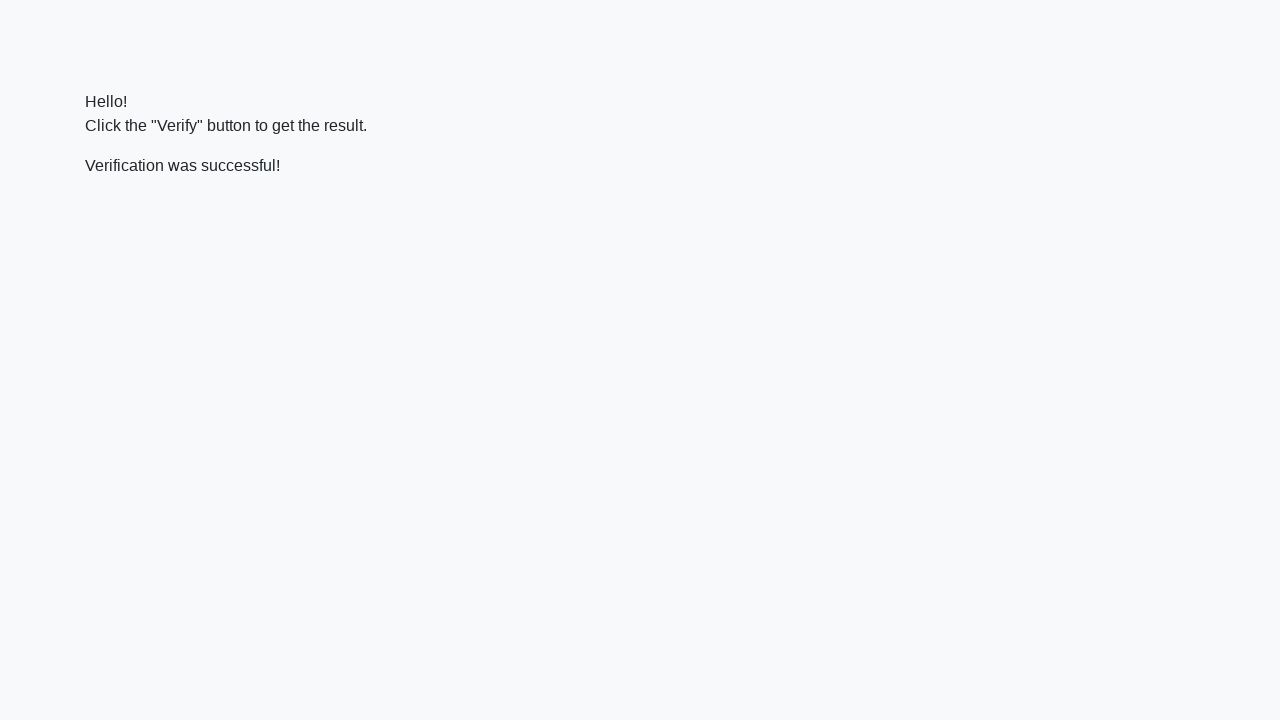

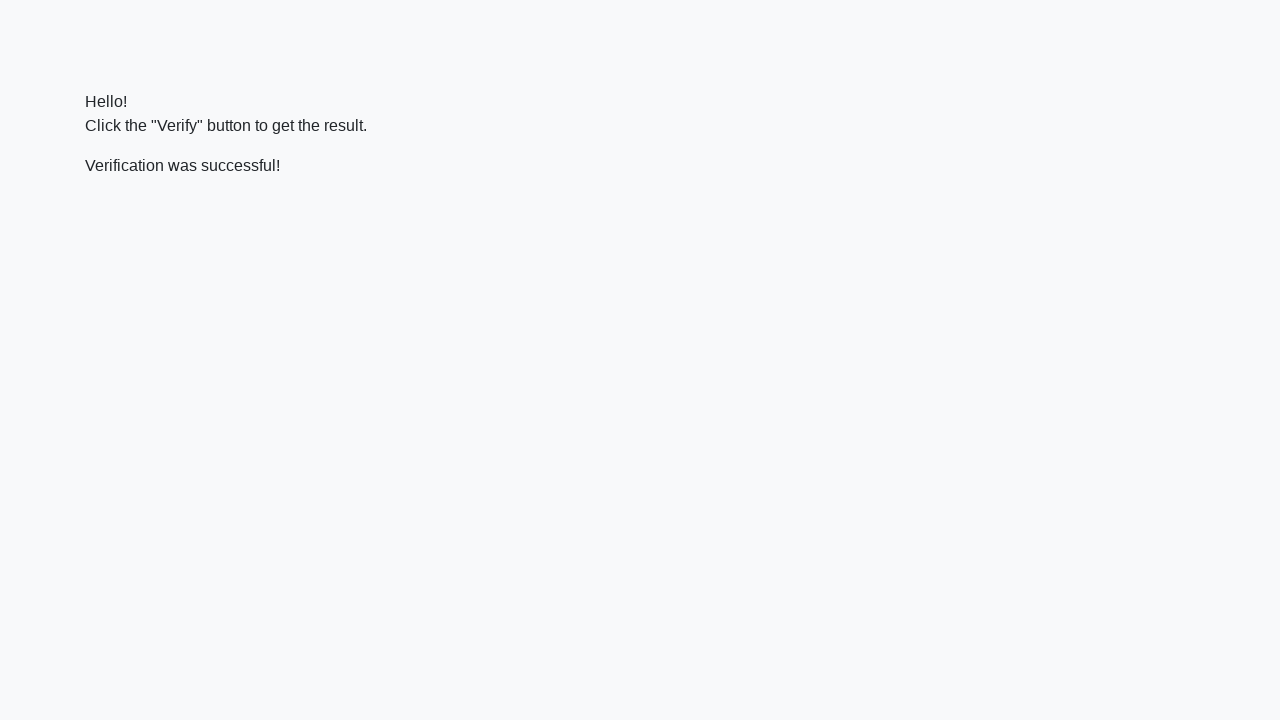